Tests a math challenge form by reading a value from the page, calculating a mathematical formula (log of absolute value of 12*sin(x)), filling in the answer, checking required checkboxes, and submitting the form.

Starting URL: https://suninjuly.github.io/math.html

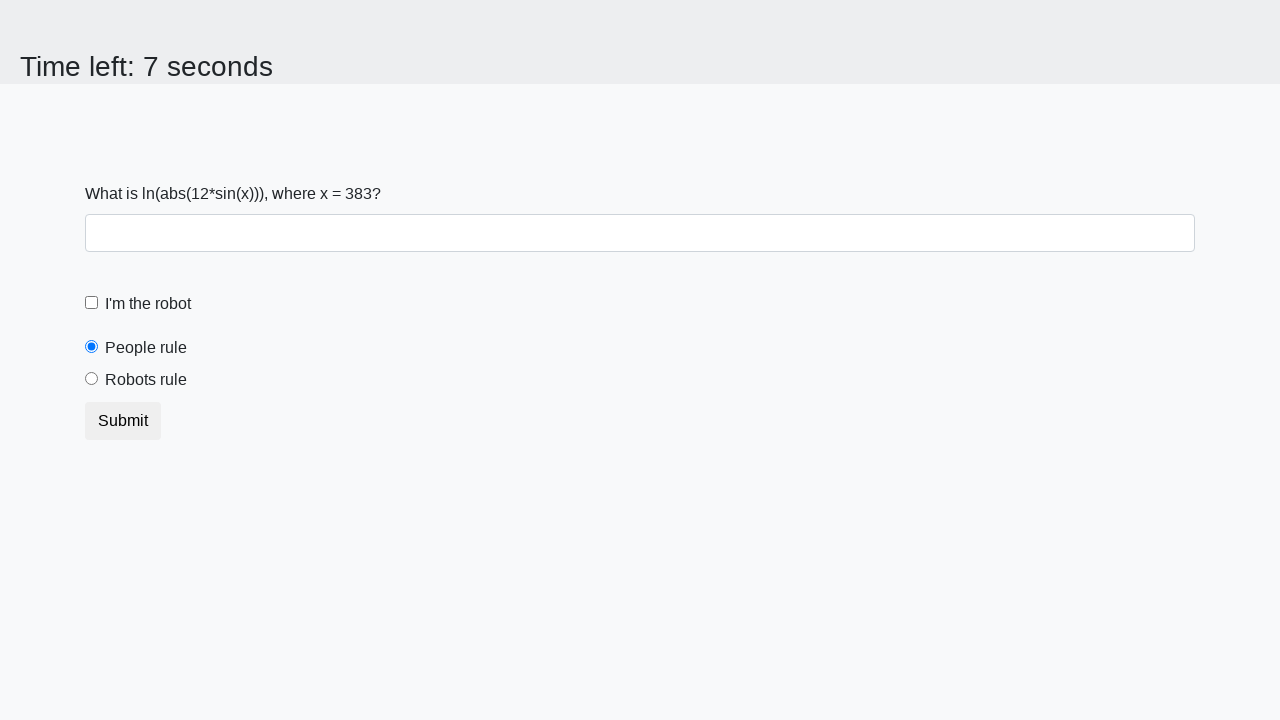

Located the x value element on the page
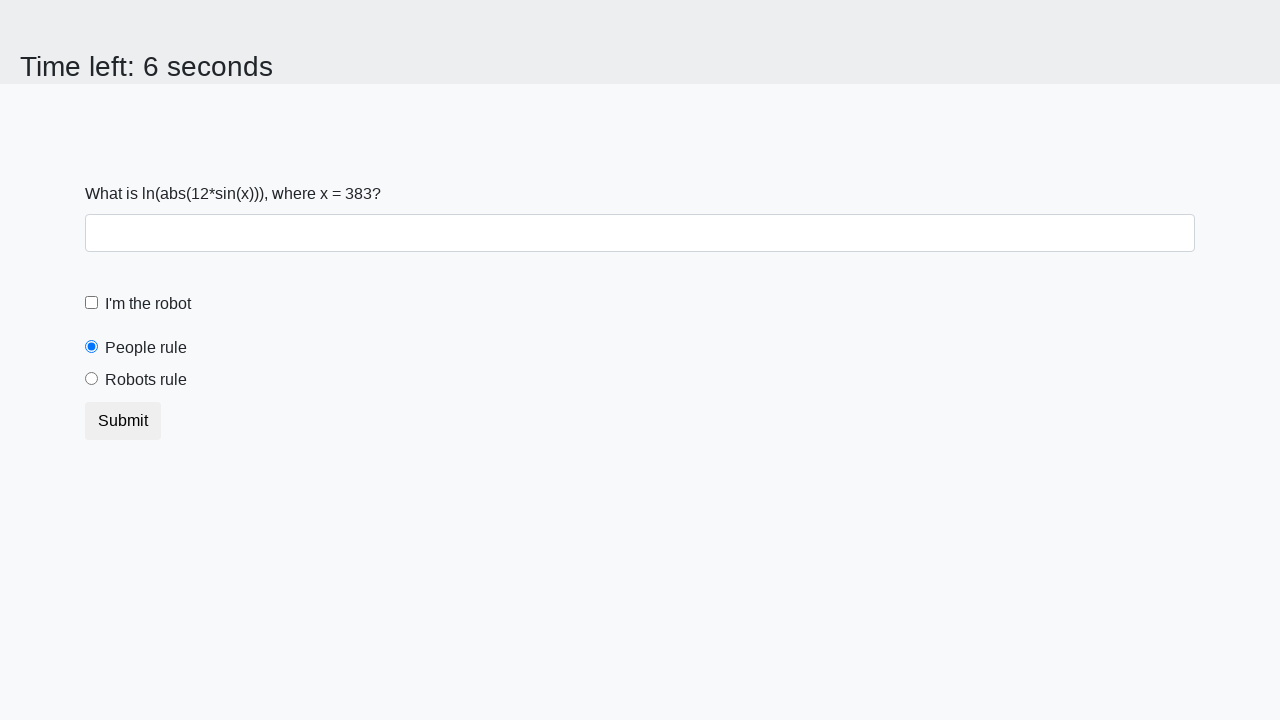

Read x value from page: 383
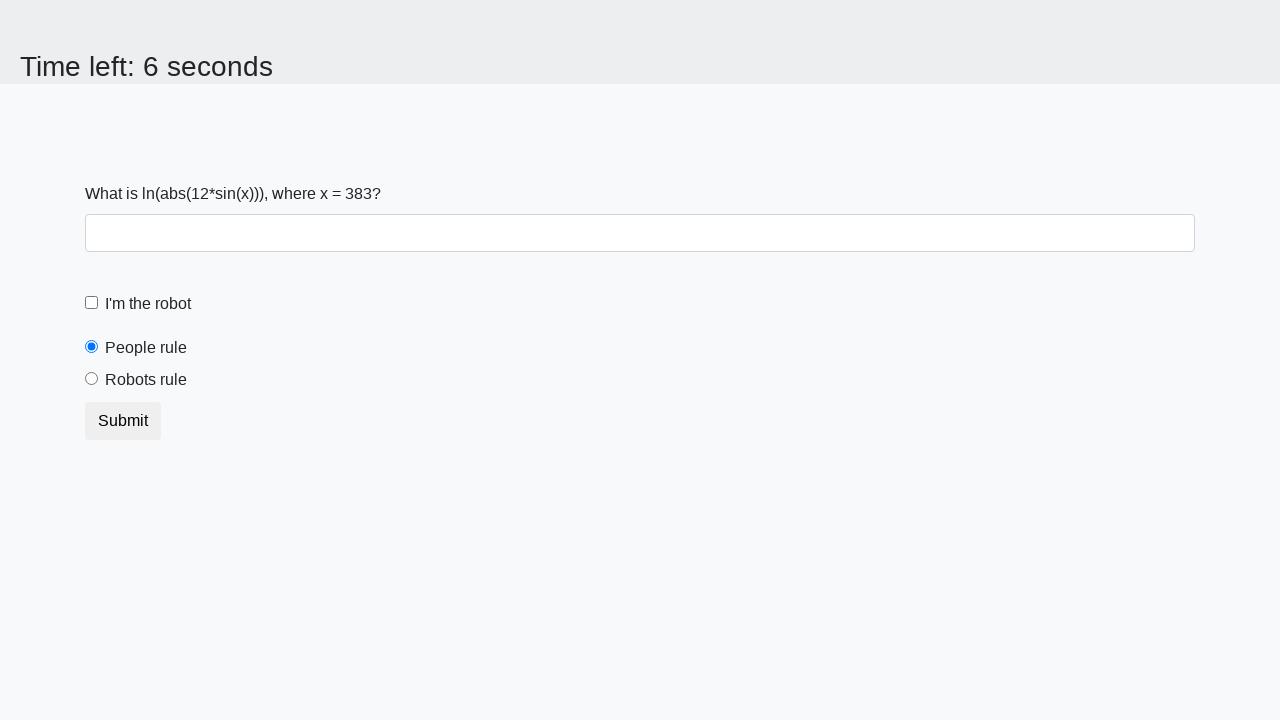

Calculated formula result: log(|12*sin(383)|) = 1.1788153689092367
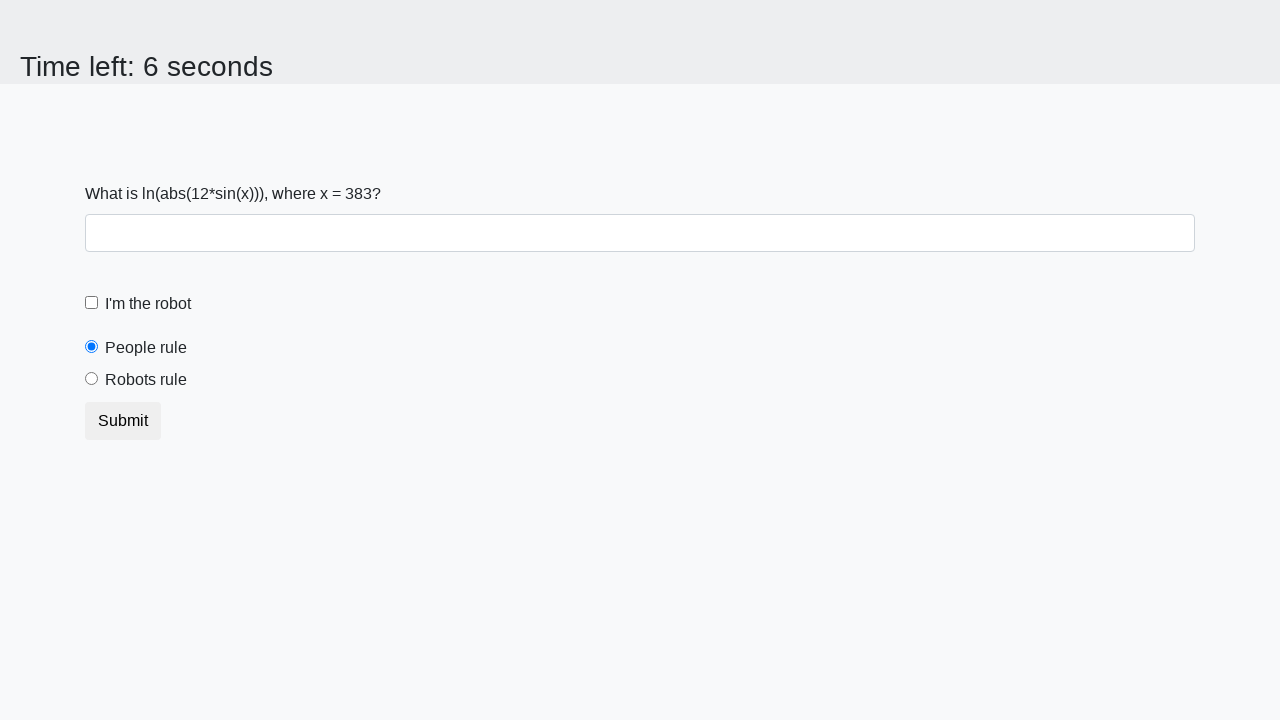

Filled answer field with calculated value: 1.1788153689092367 on #answer
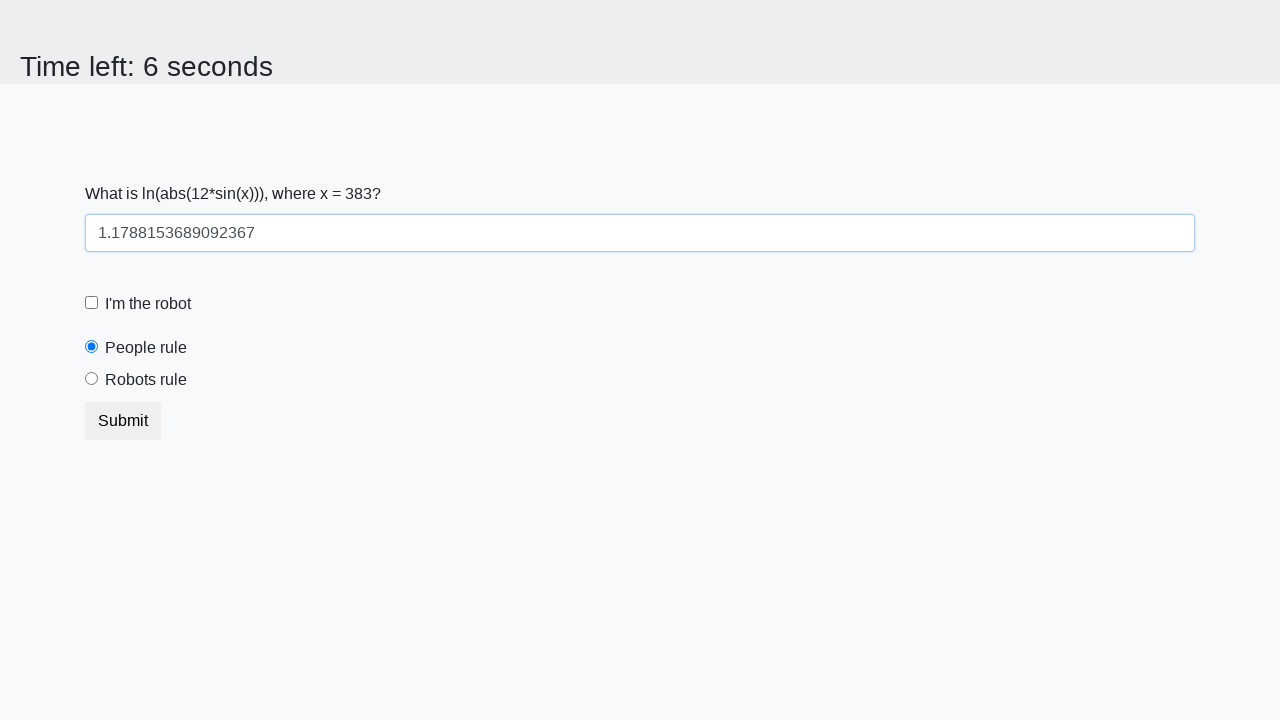

Checked the robot checkbox at (92, 303) on #robotCheckbox
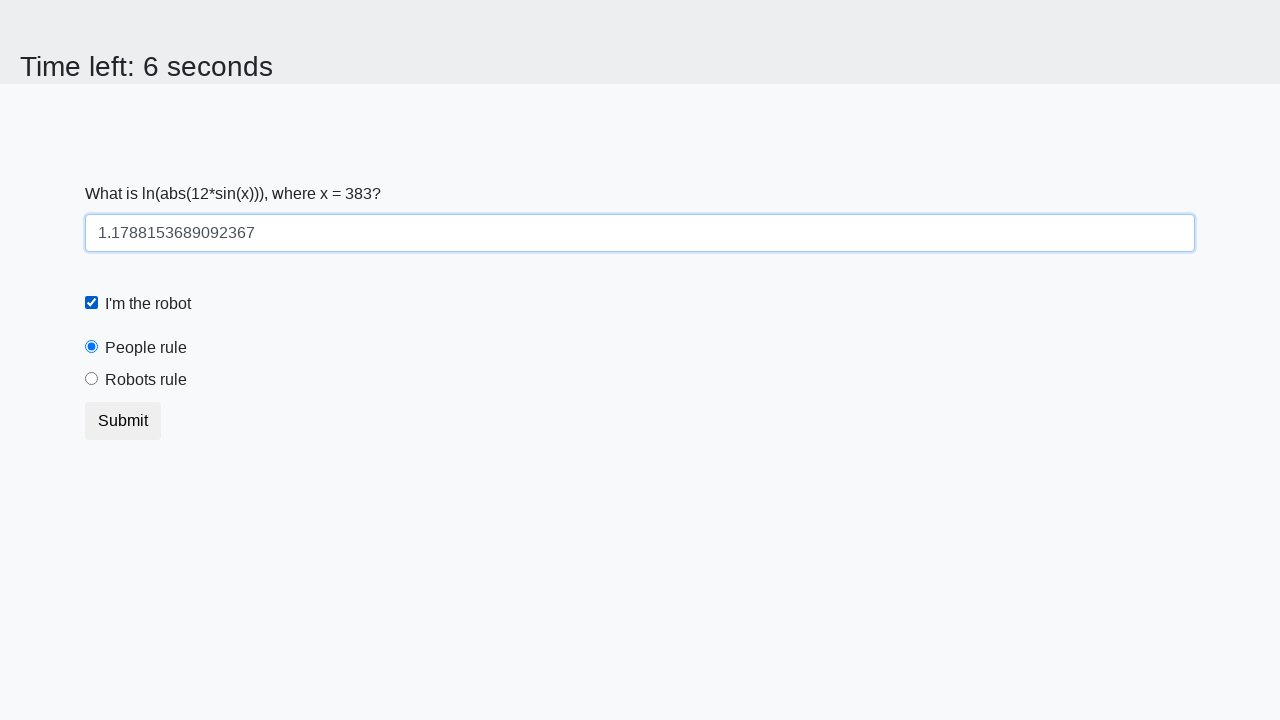

Clicked the robots rule label at (146, 380) on label[for='robotsRule']
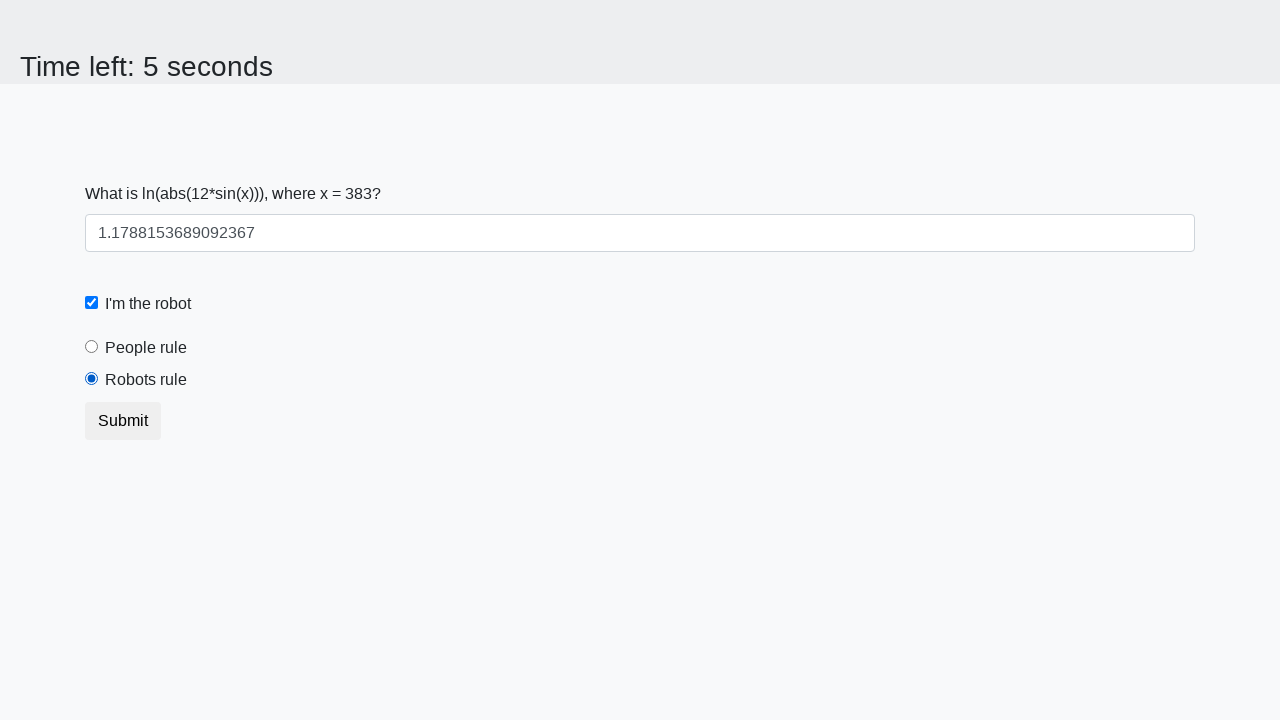

Clicked the submit button to submit the form at (123, 421) on button.btn
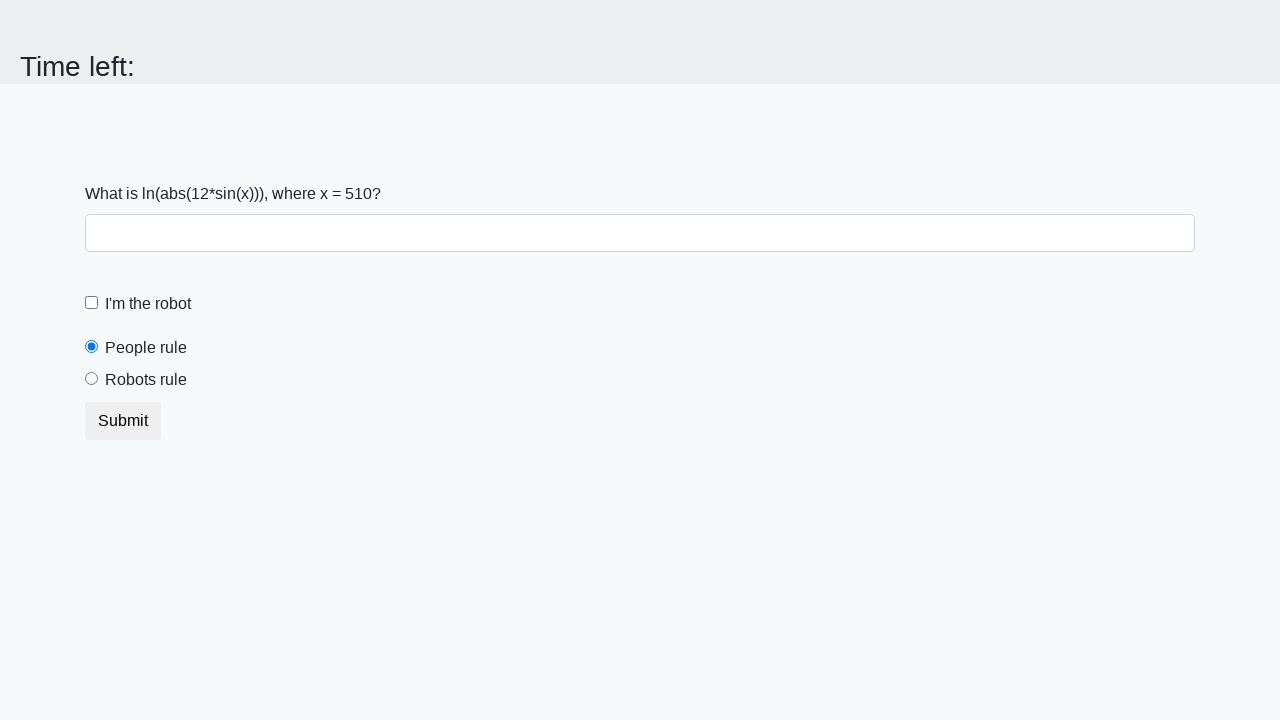

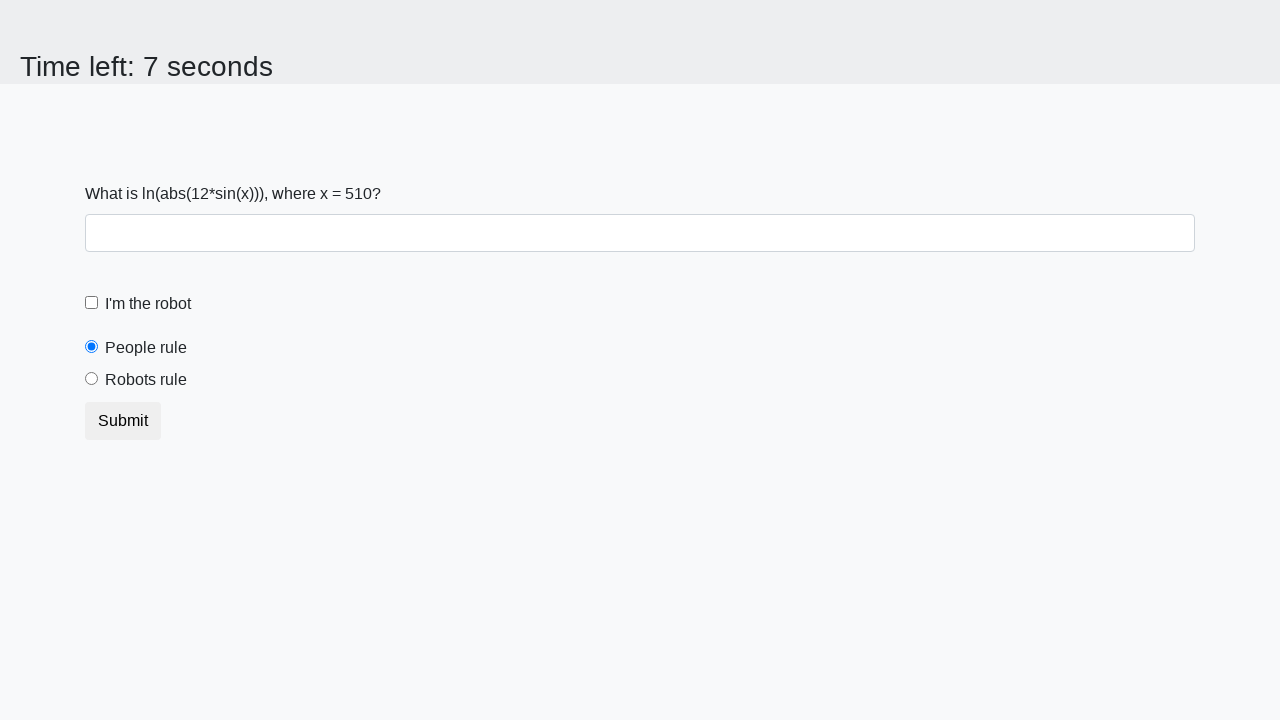